Tests handling of multiple browser windows by clicking a button that opens a new window, switching to the child window to click a contact link, and then switching back to the parent window.

Starting URL: https://rahulshettyacademy.com/AutomationPractice/

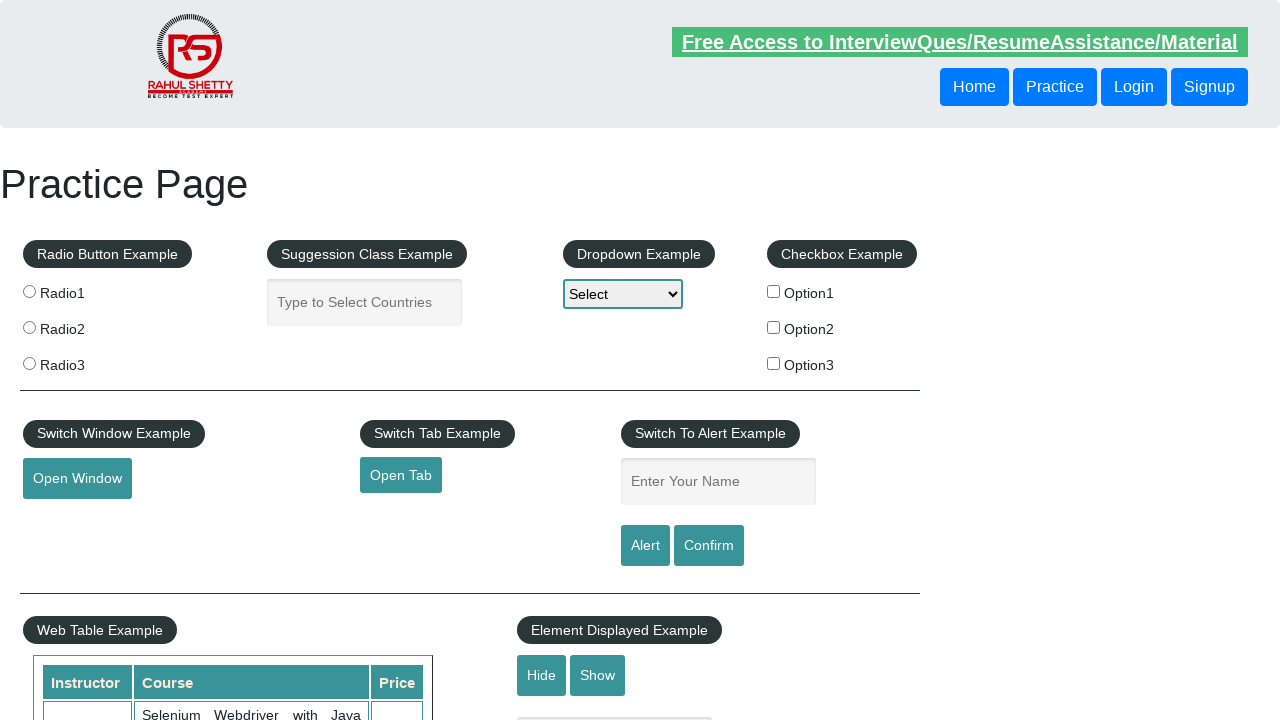

Clicked button to open new window at (77, 479) on #openwindow
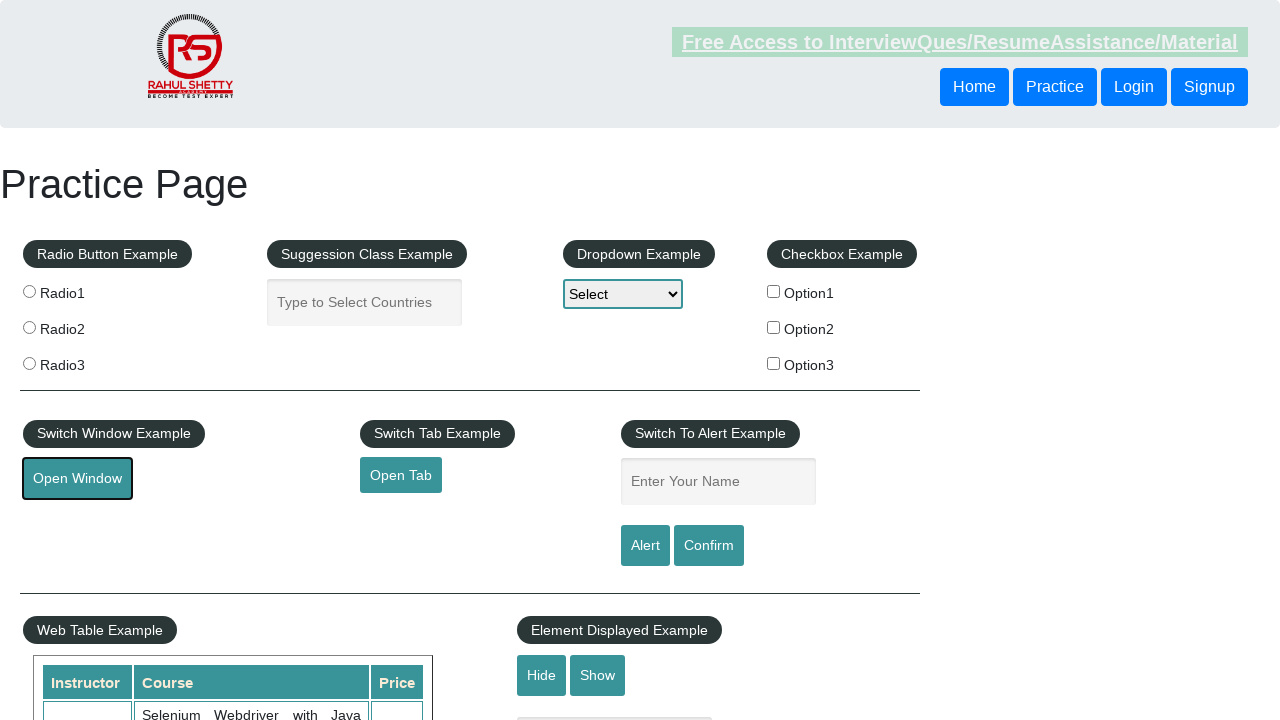

Obtained child window page object
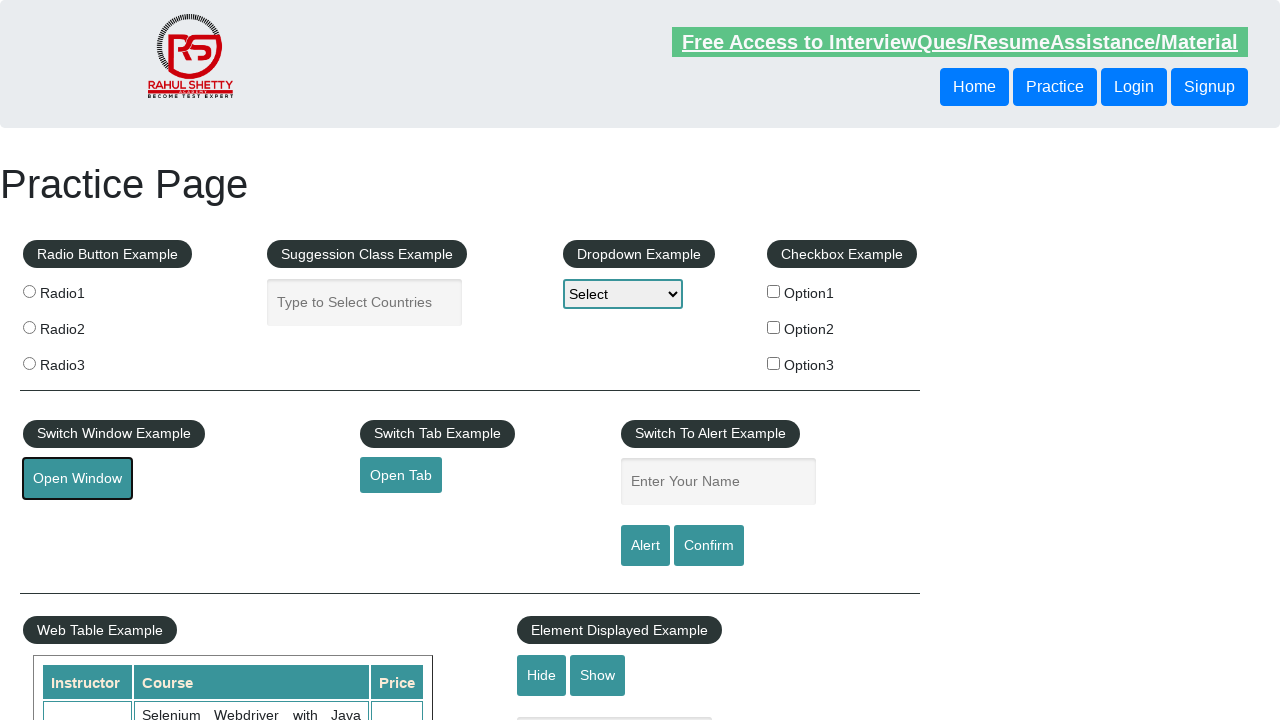

Child window finished loading
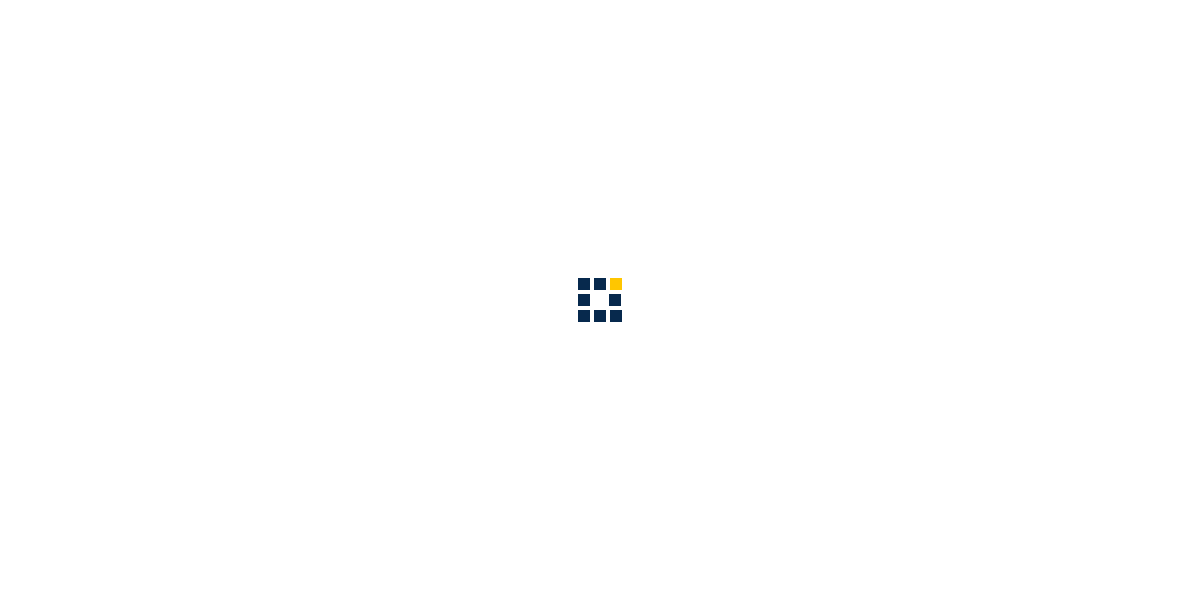

Clicked contact link in child window at (946, 36) on (//a[@href='contactus.html'])[1]
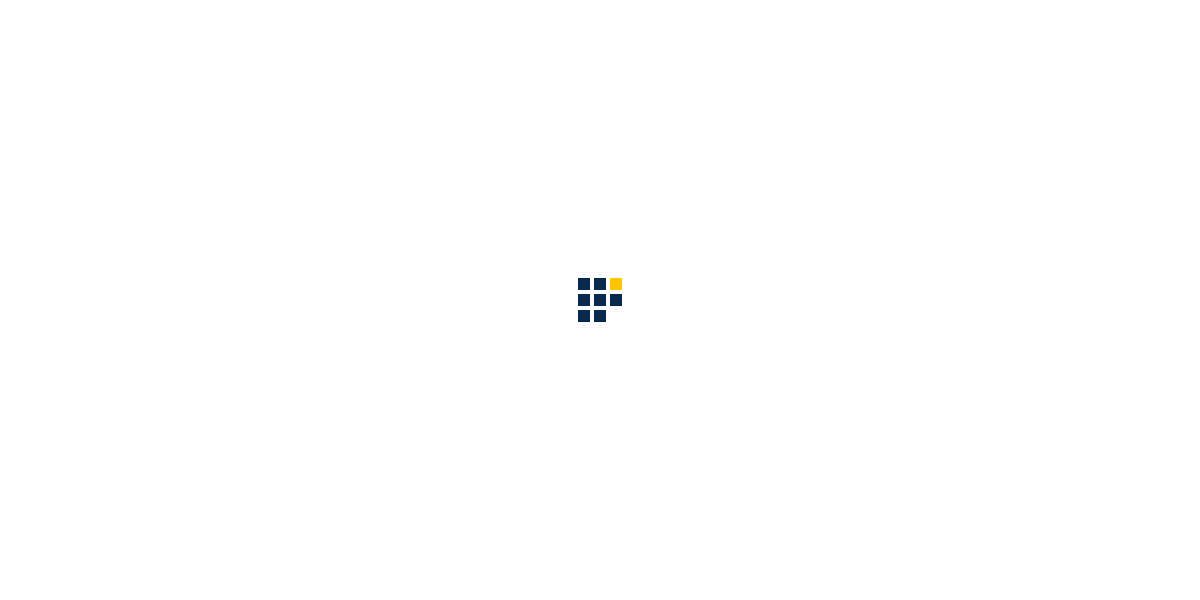

Child window navigated to contact page
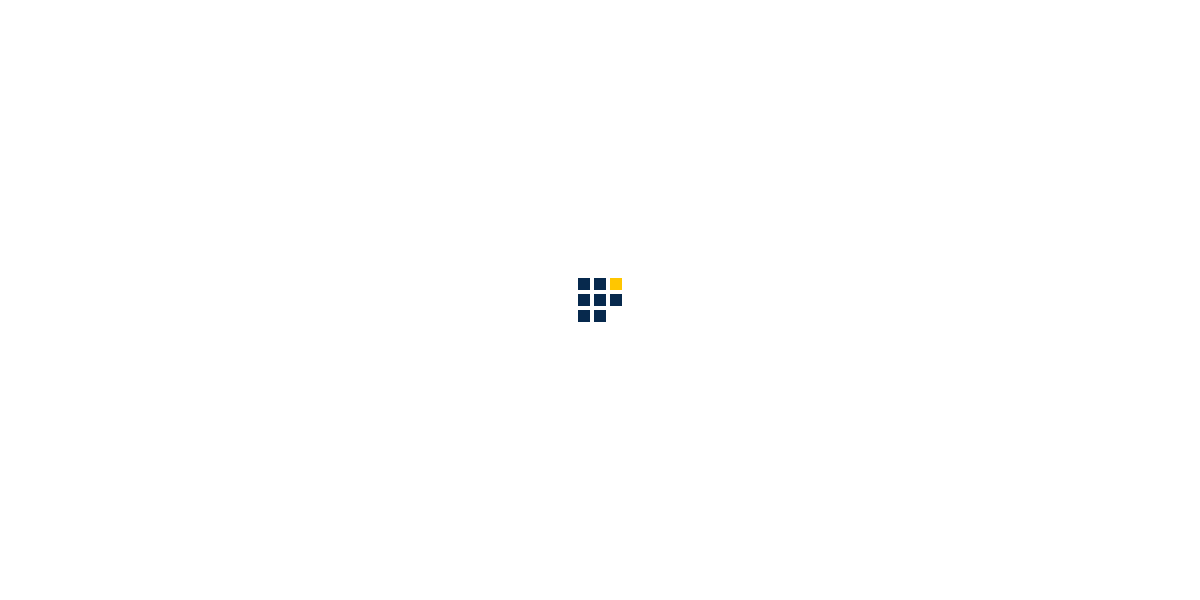

Switched focus back to parent window
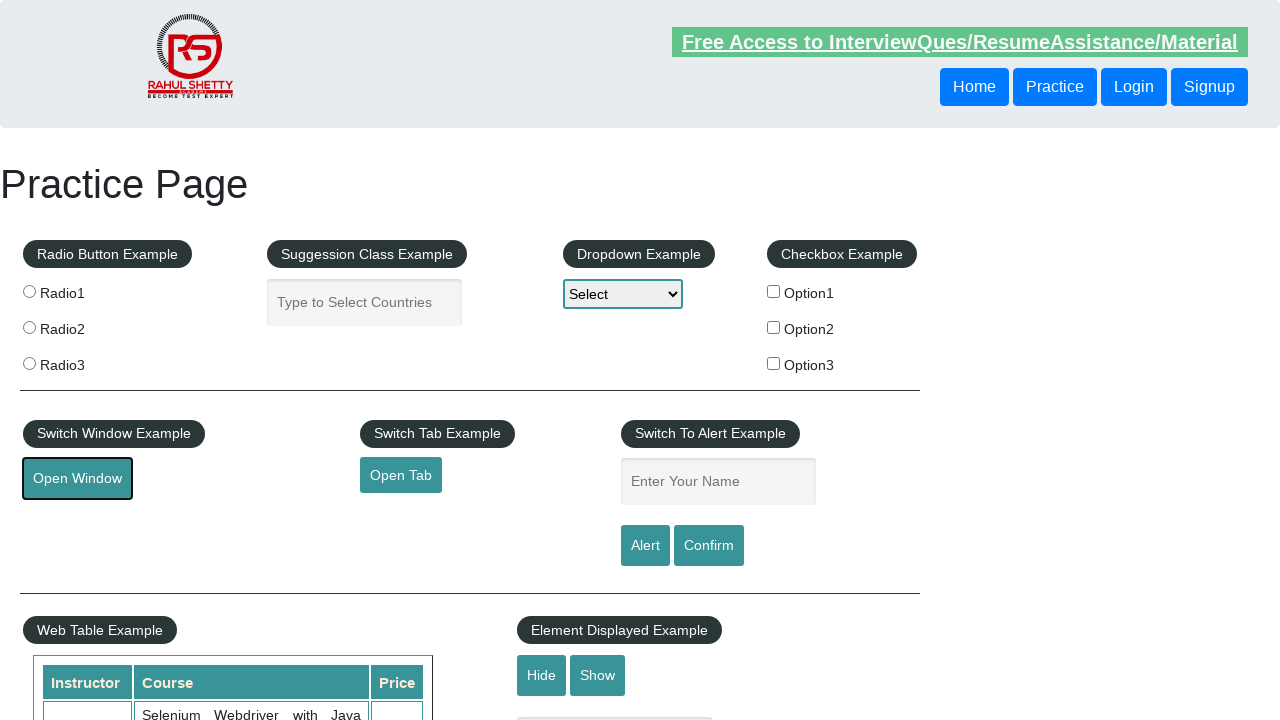

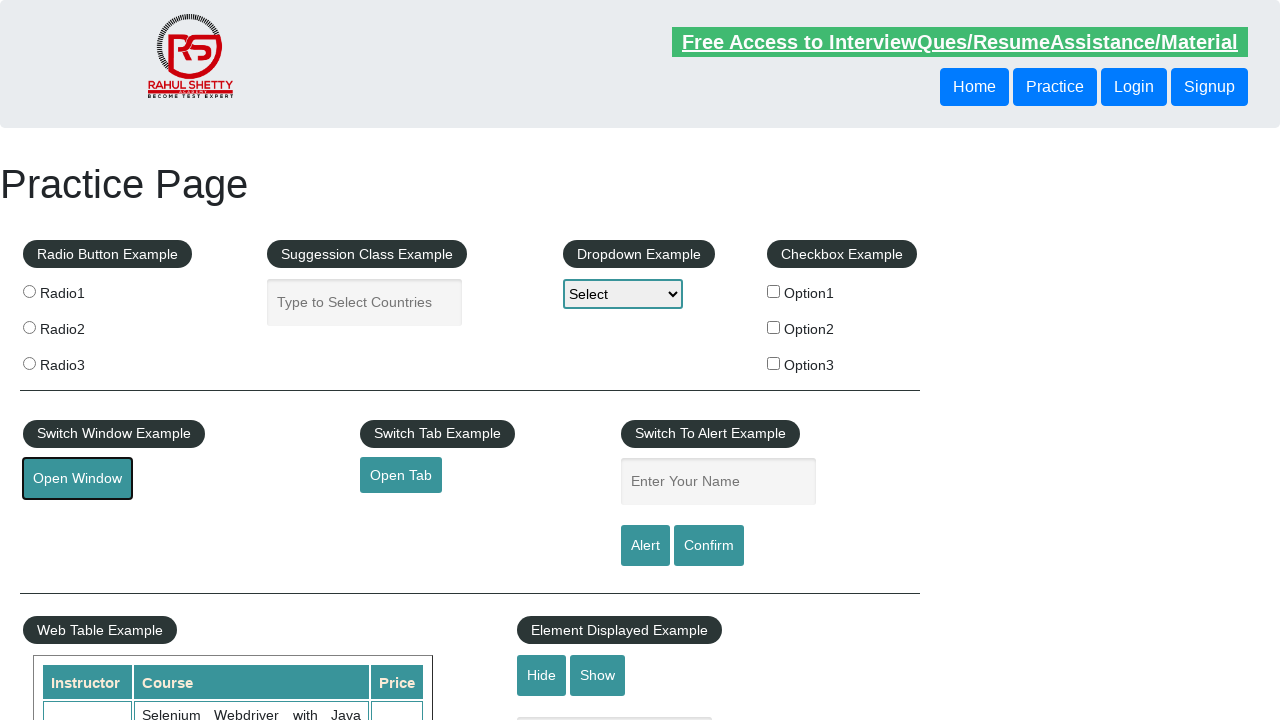